Tests a mathematical form that reads two numbers from the page, calculates their sum, selects the result from a dropdown, and submits the form

Starting URL: https://suninjuly.github.io/selects1.html

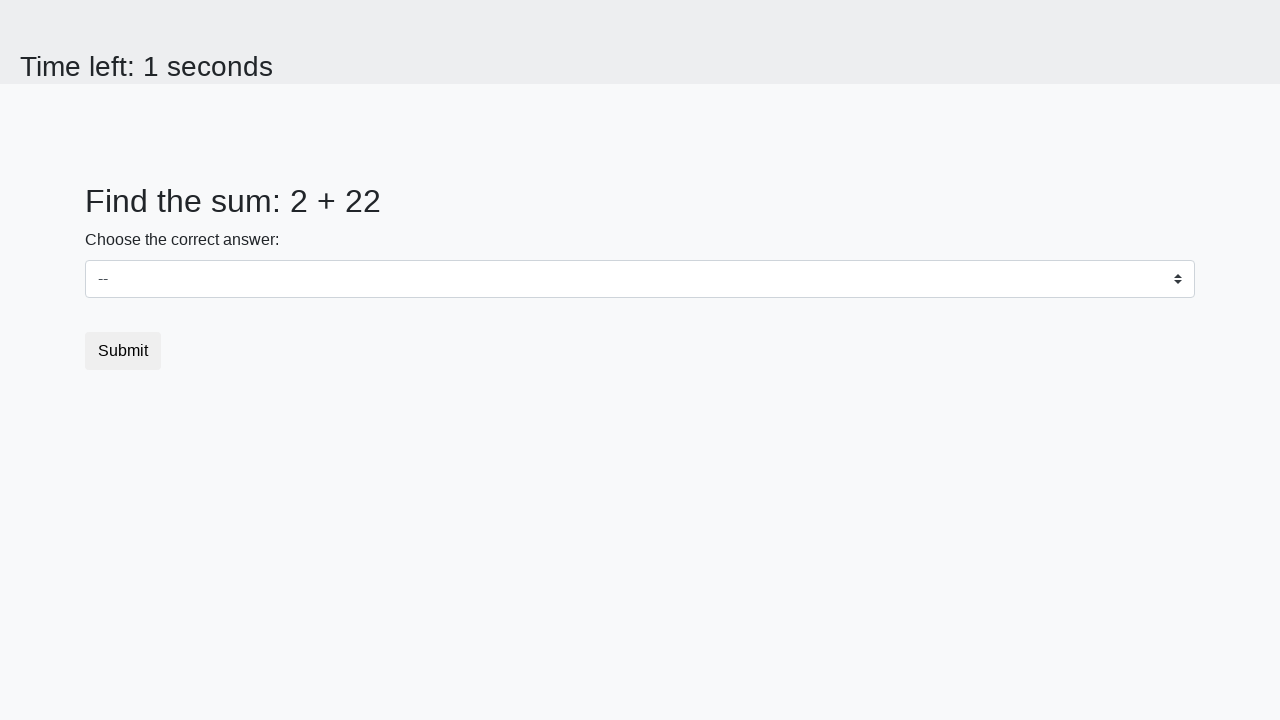

Navigated to the mathematical form page
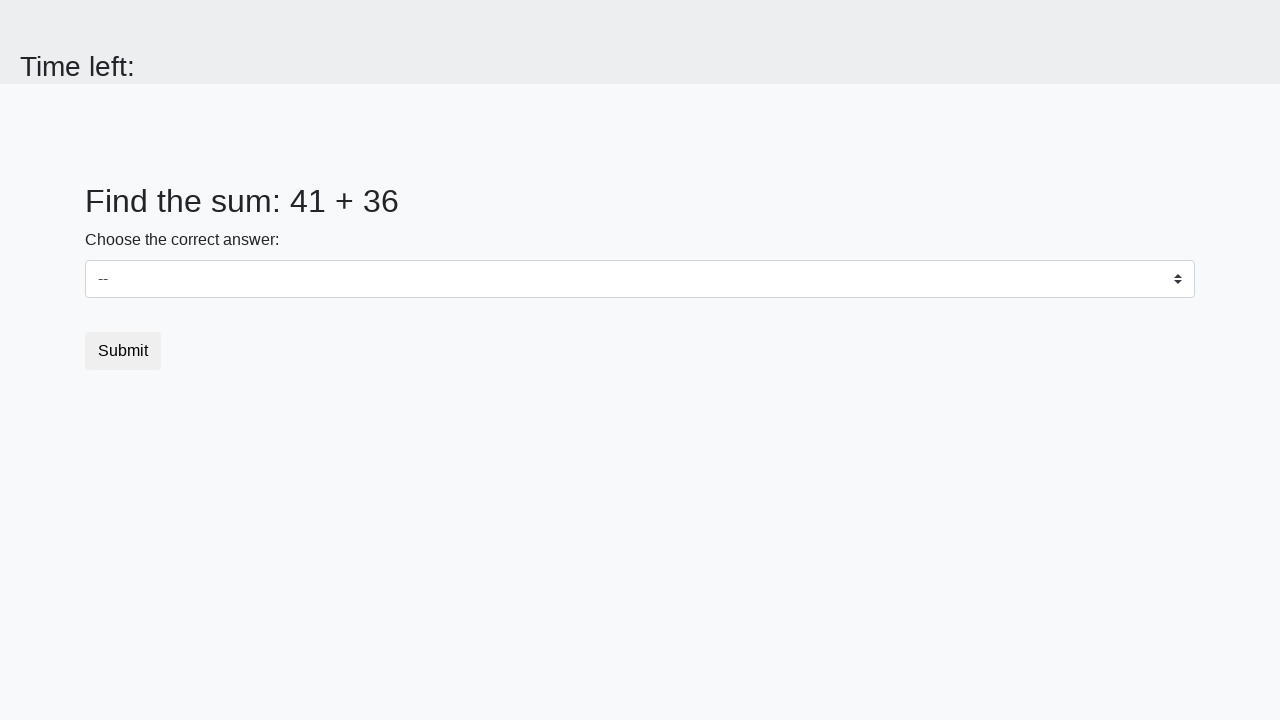

Located the first number element (#num1)
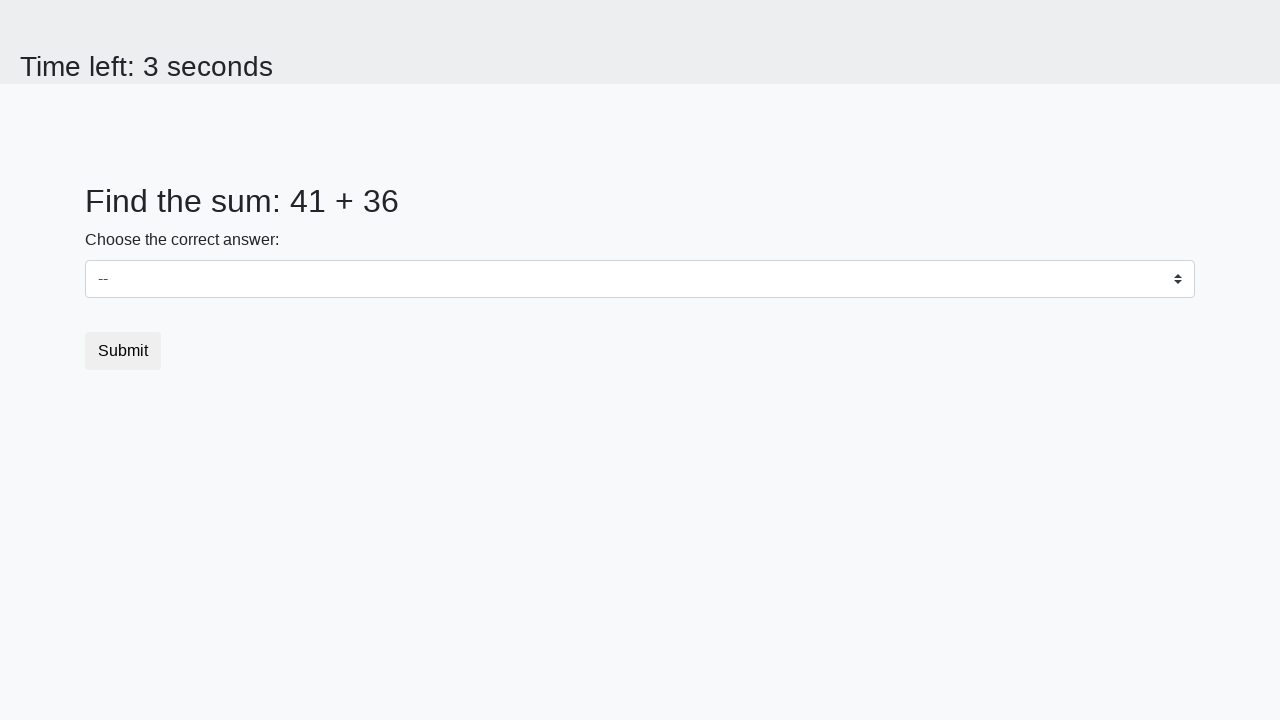

Read first number from page: 41
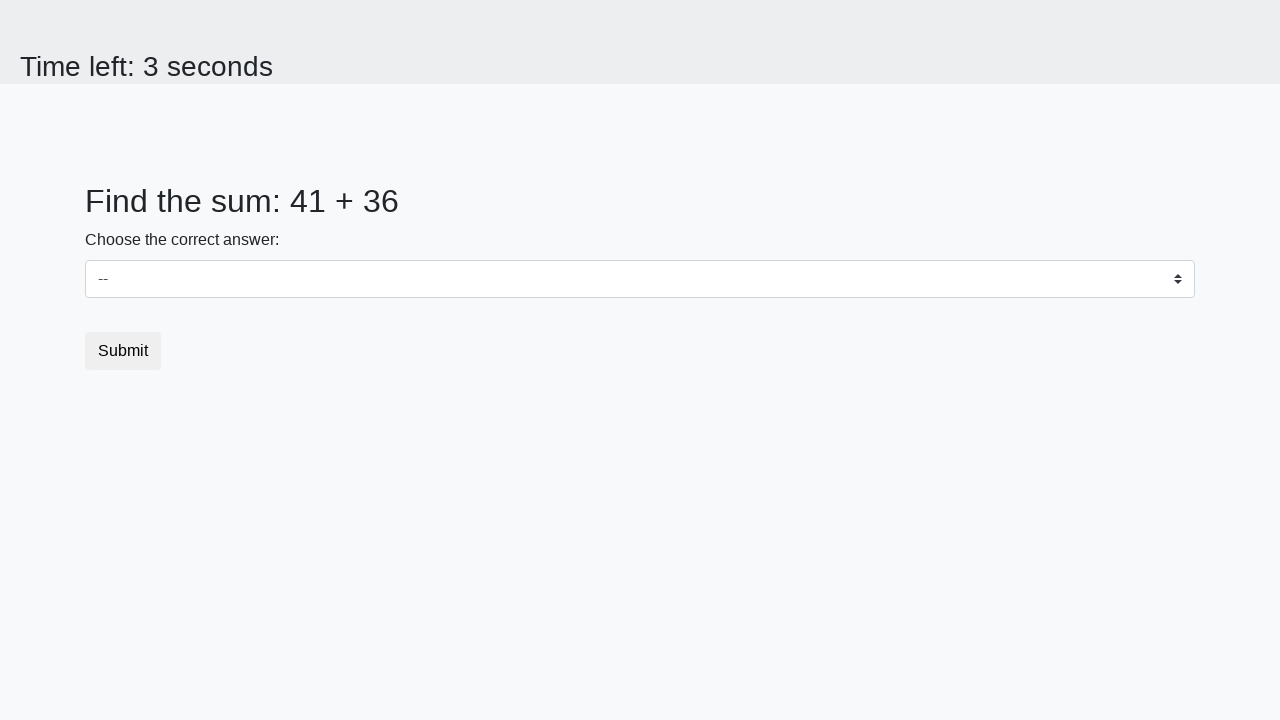

Located the second number element (#num2)
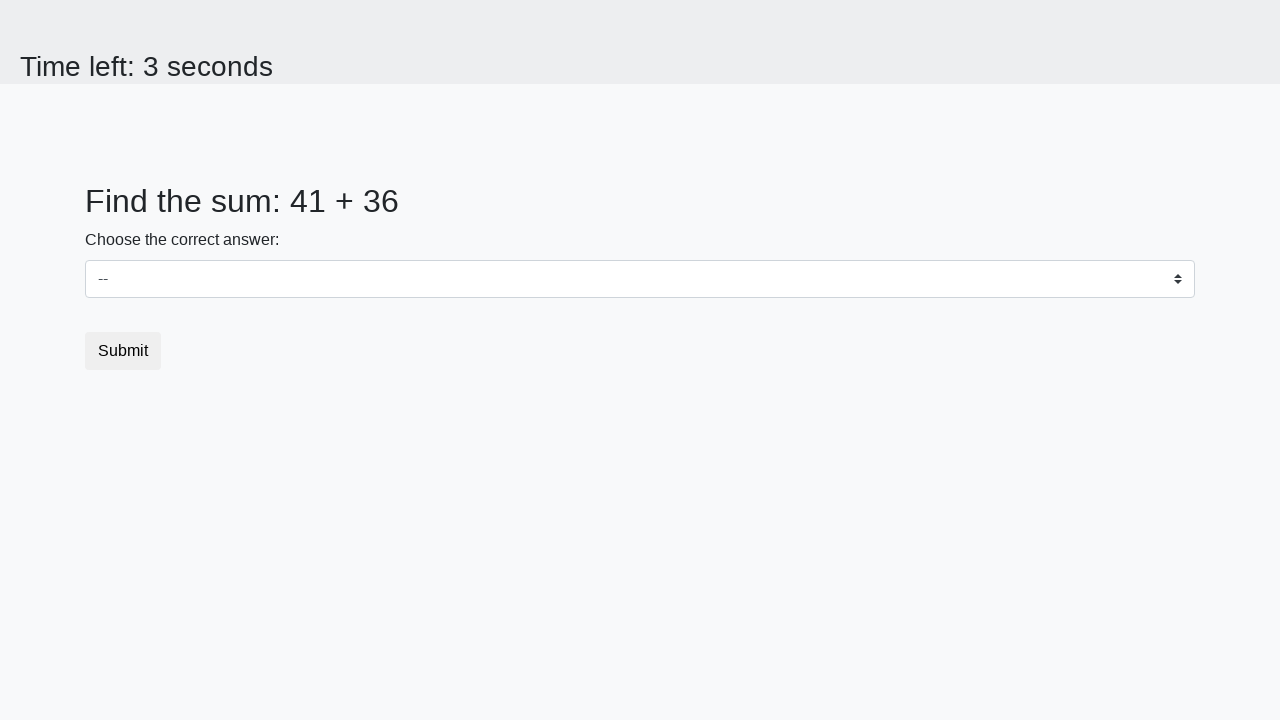

Read second number from page: 36
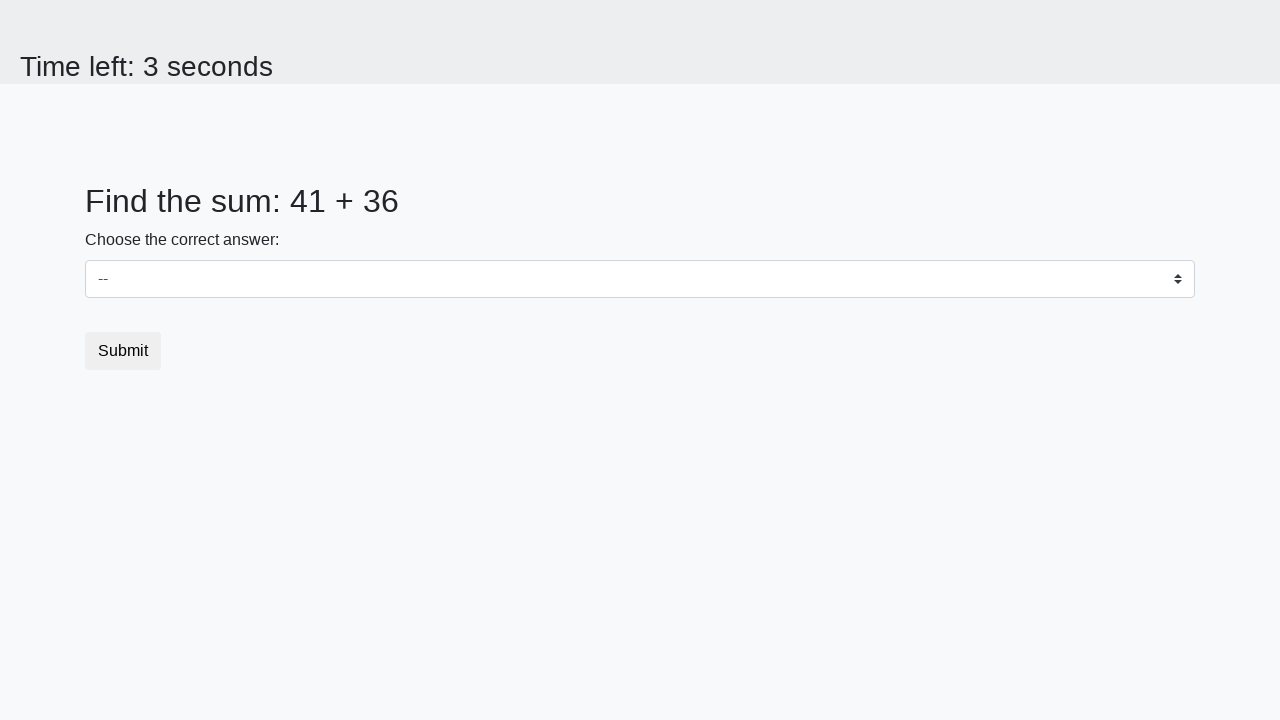

Calculated sum: 41 + 36 = 77
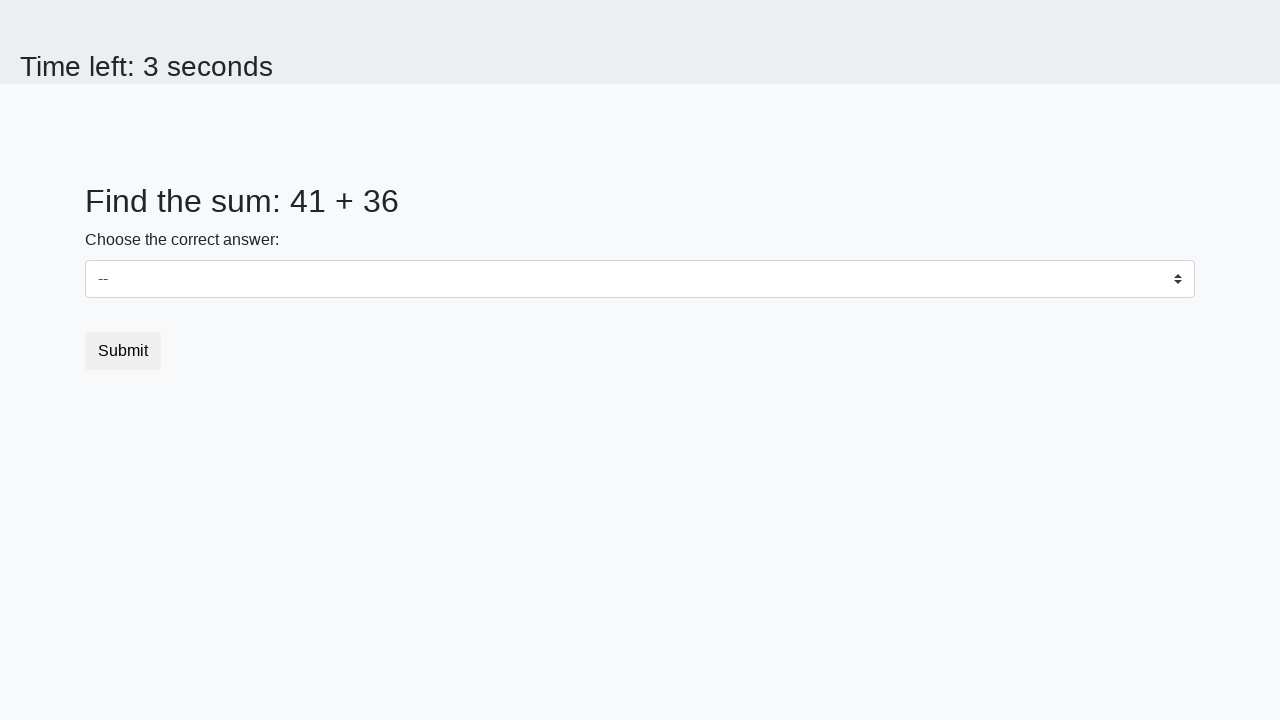

Clicked dropdown to open it at (640, 279) on #dropdown
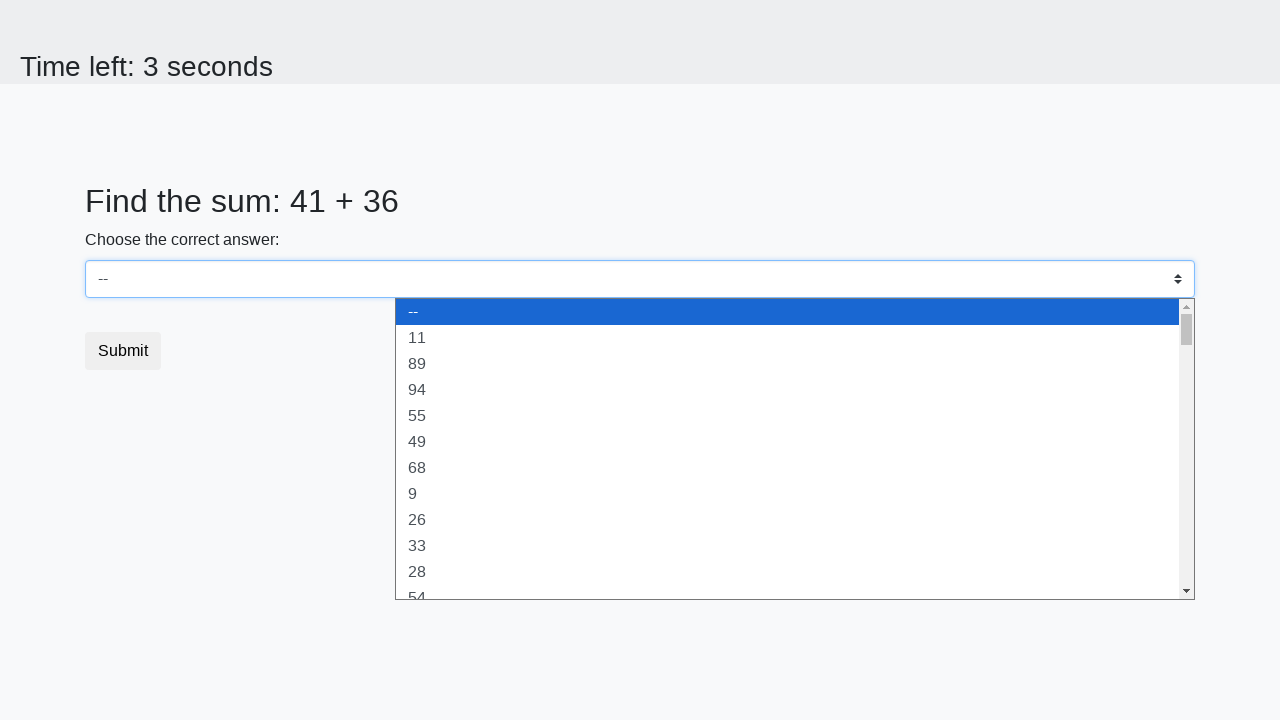

Selected calculated sum (77) from dropdown on select
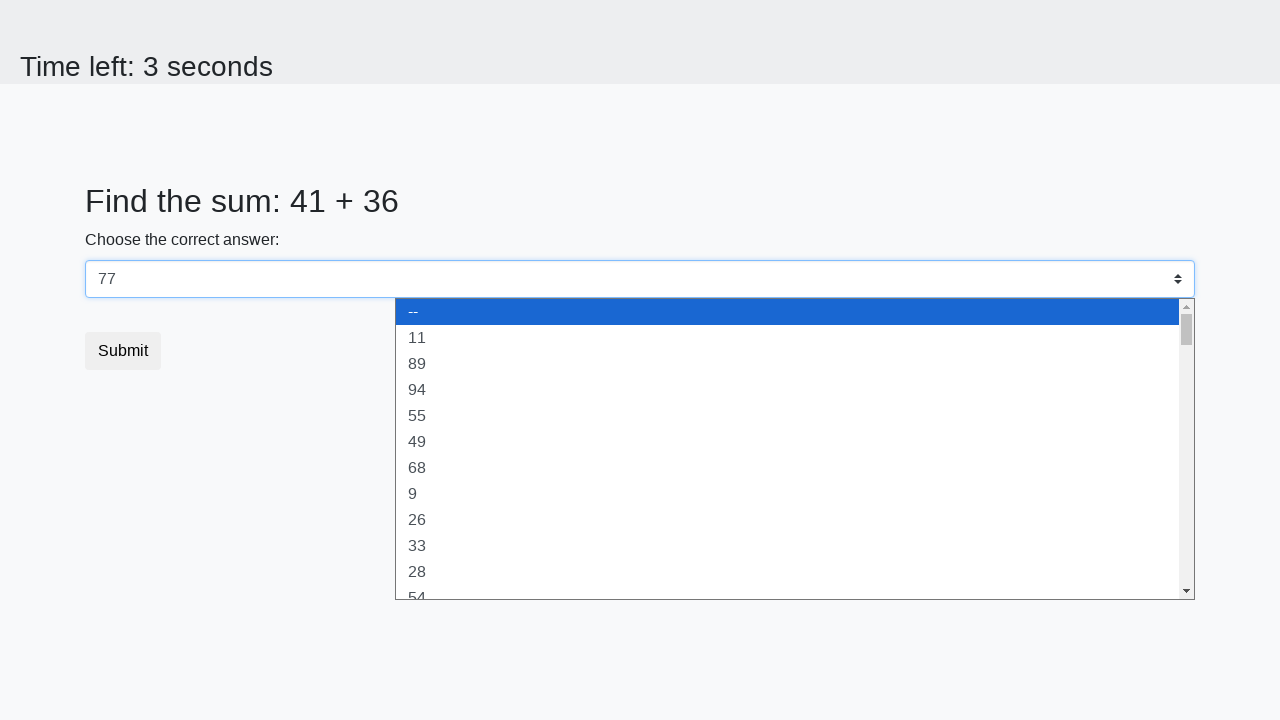

Clicked the submit button at (123, 351) on .btn
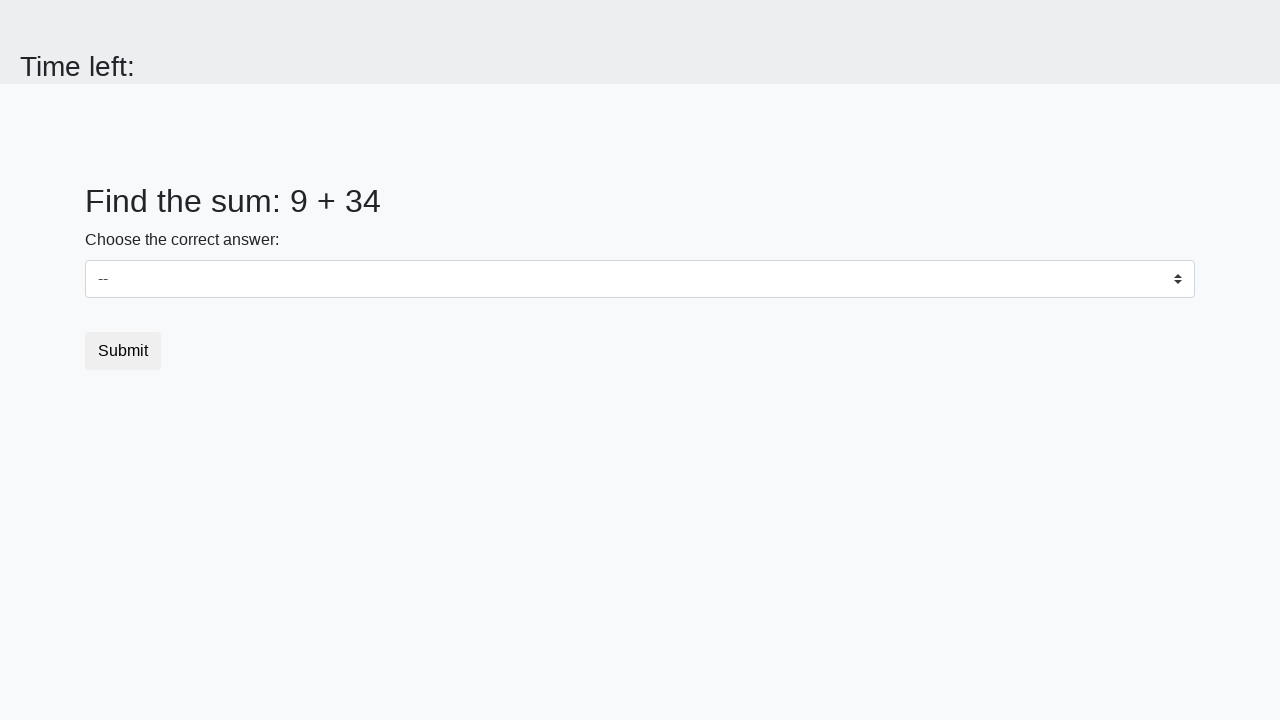

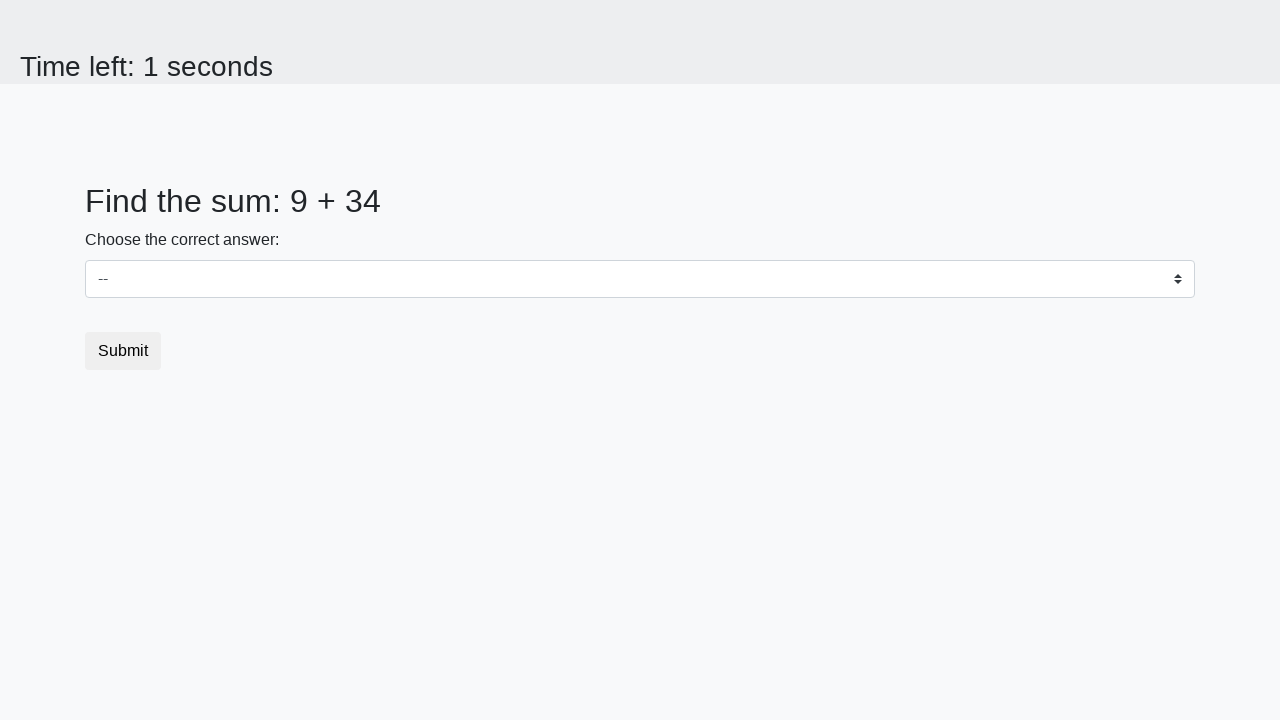